Tests dynamic controls page by toggling checkbox removal and enabling/disabling input field

Starting URL: https://the-internet.herokuapp.com/

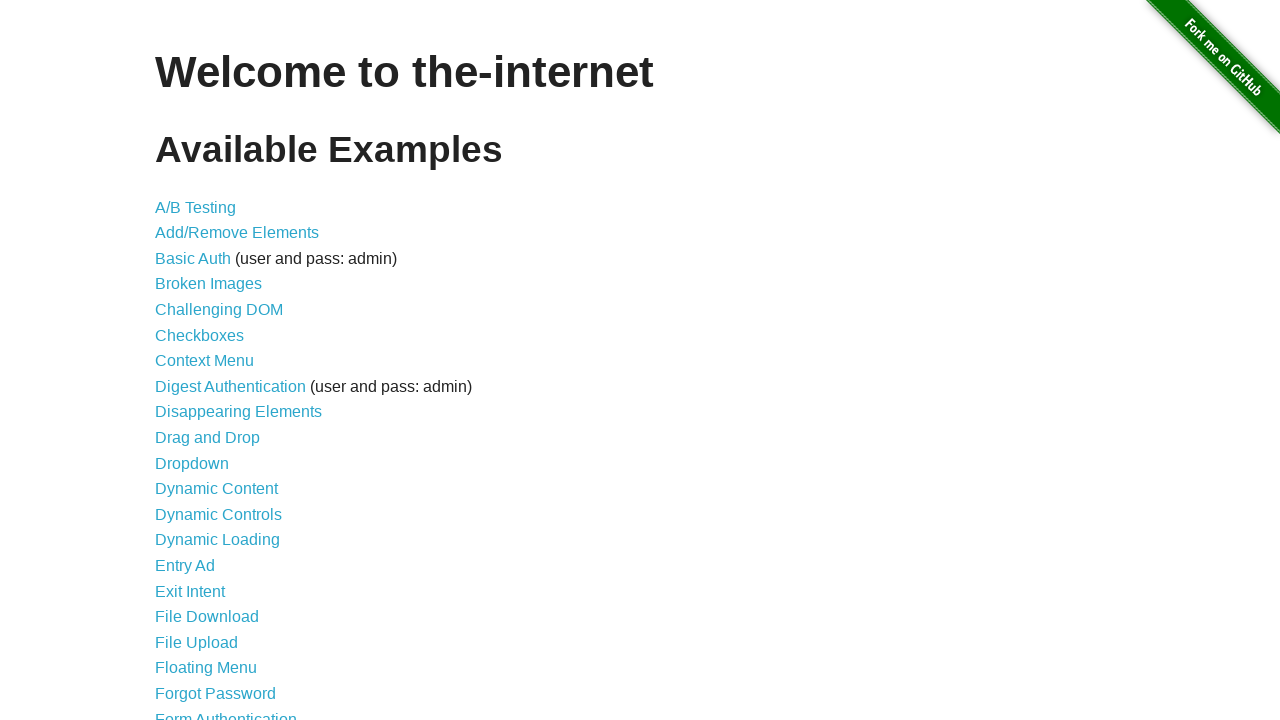

Clicked on Dynamic Controls link at (218, 514) on xpath=//*[@id='content']/ul/li[13]/a
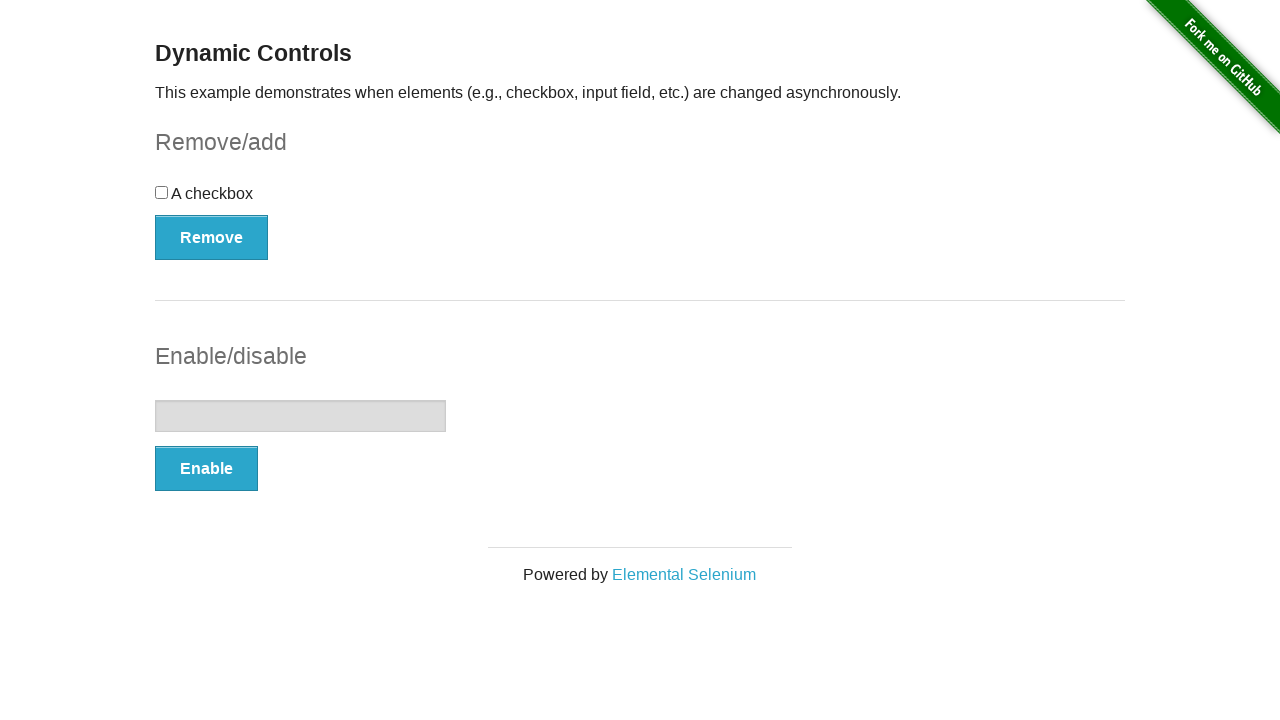

Clicked Remove button to remove checkbox at (212, 237) on xpath=//*[@id='checkbox-example']/button
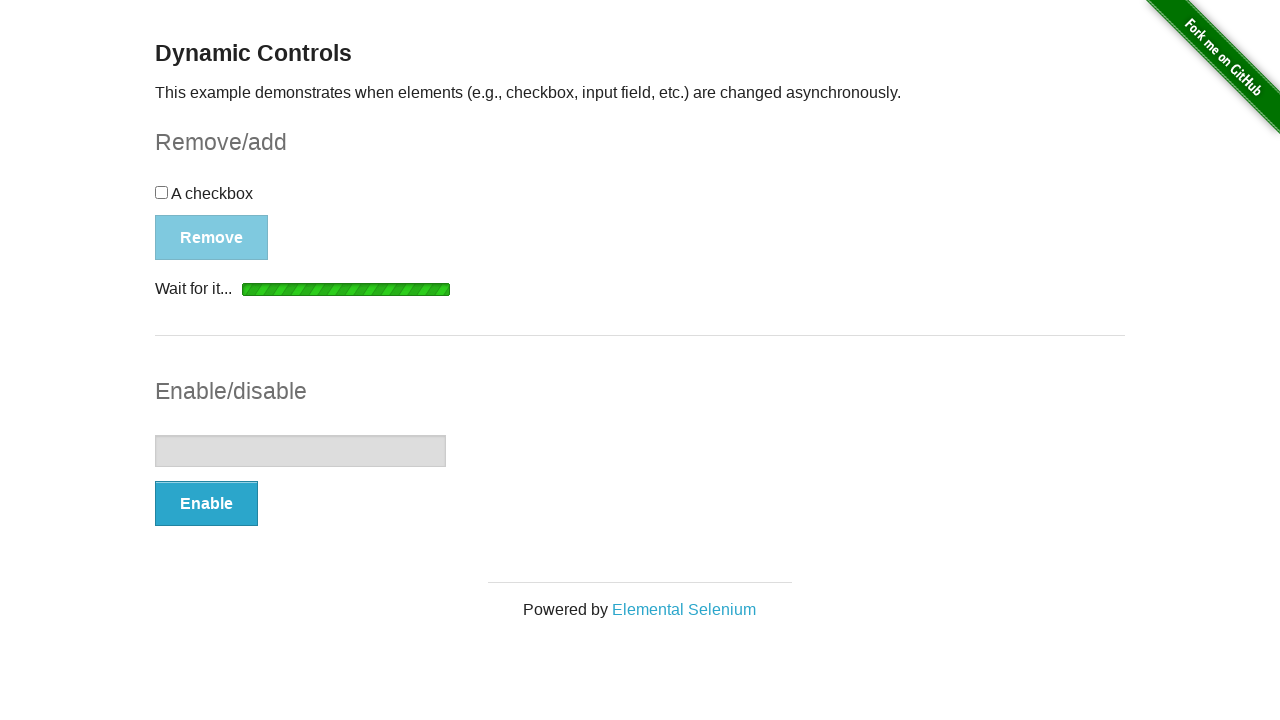

Clicked Add button to restore checkbox at (196, 208) on xpath=//*[@id='checkbox-example']/button
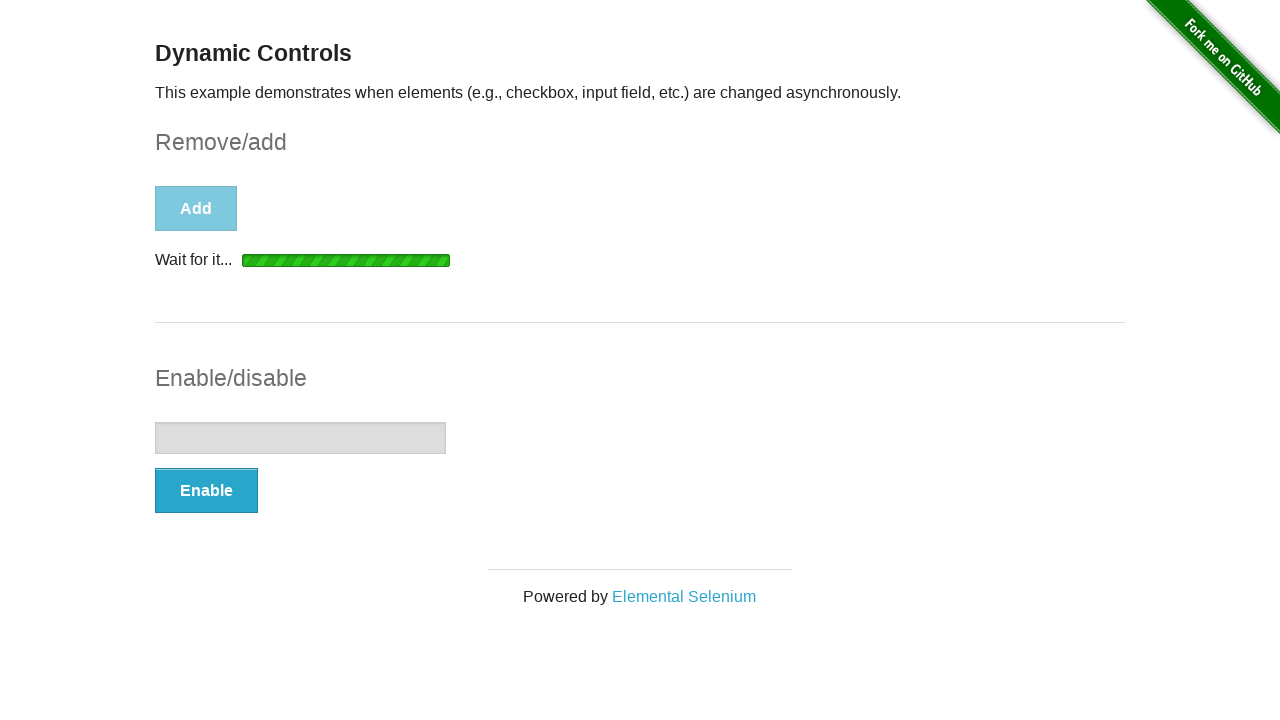

Clicked Enable button for input field at (206, 491) on xpath=//*[@id='input-example']/button
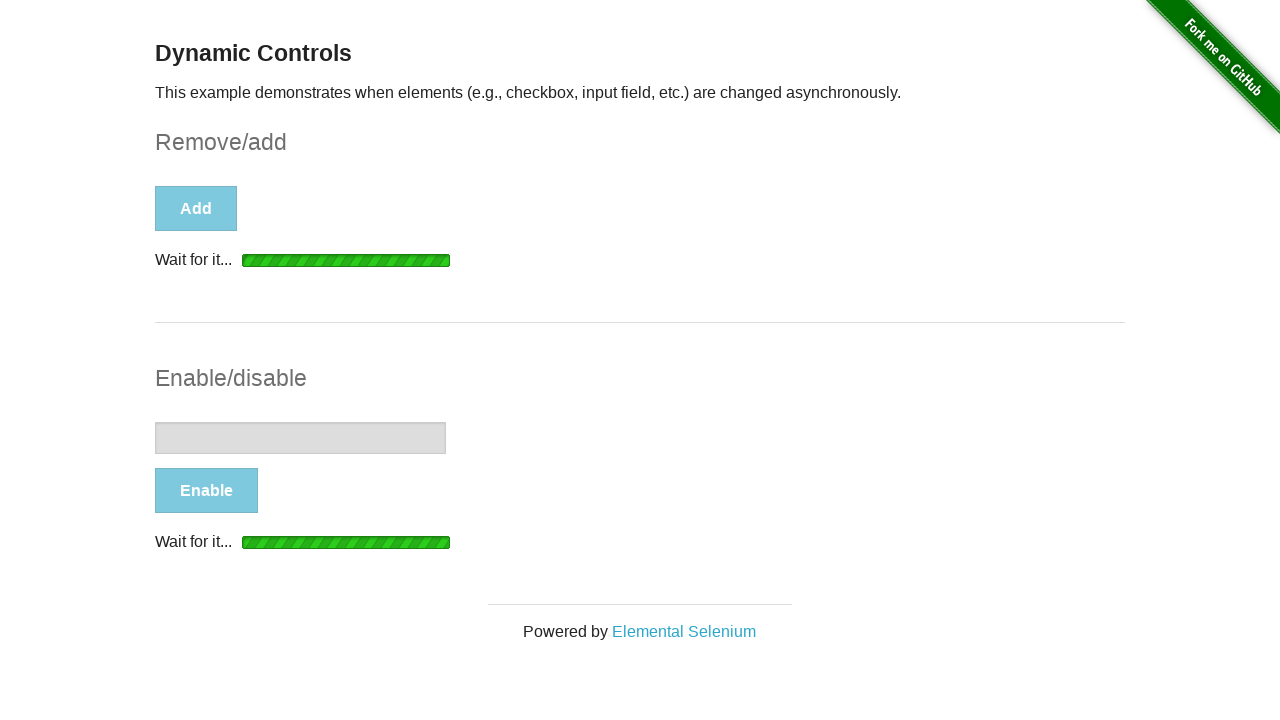

Waited 3 seconds for input to be enabled
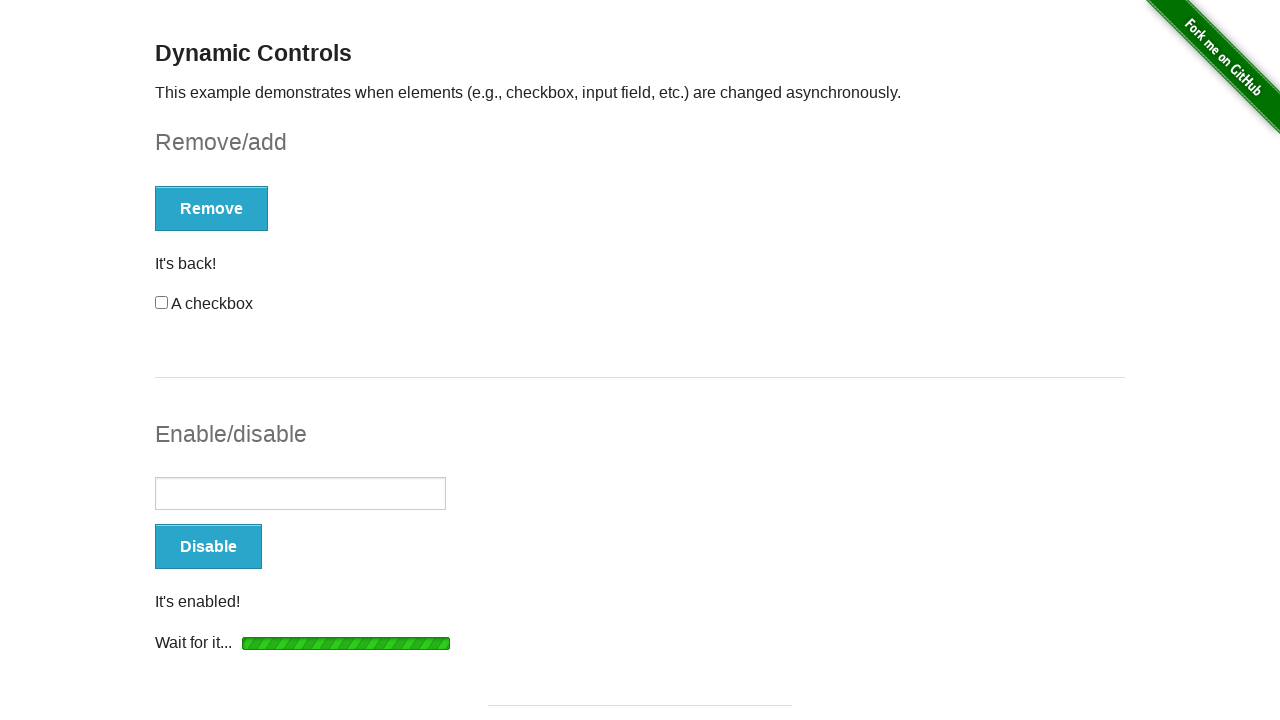

Filled input field with 'testuser' on //*[@id='input-example']/input
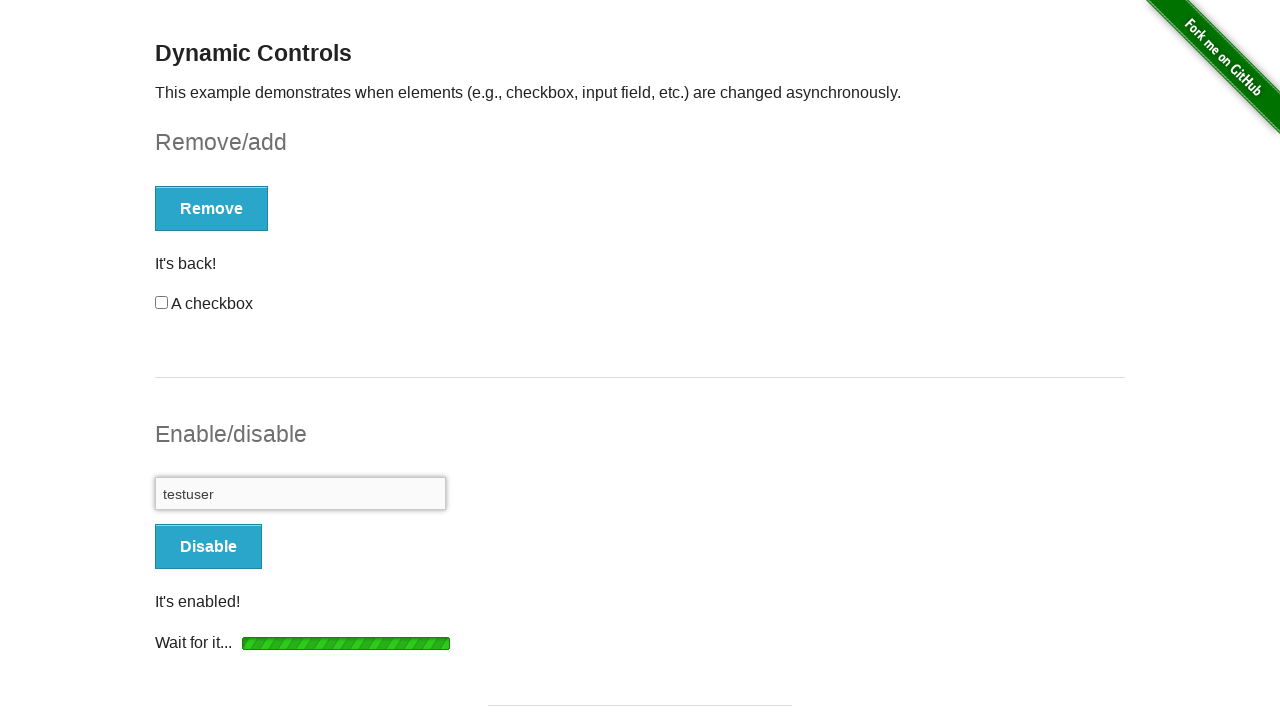

Clicked Disable button to disable input field at (208, 546) on xpath=//*[@id='input-example']/button
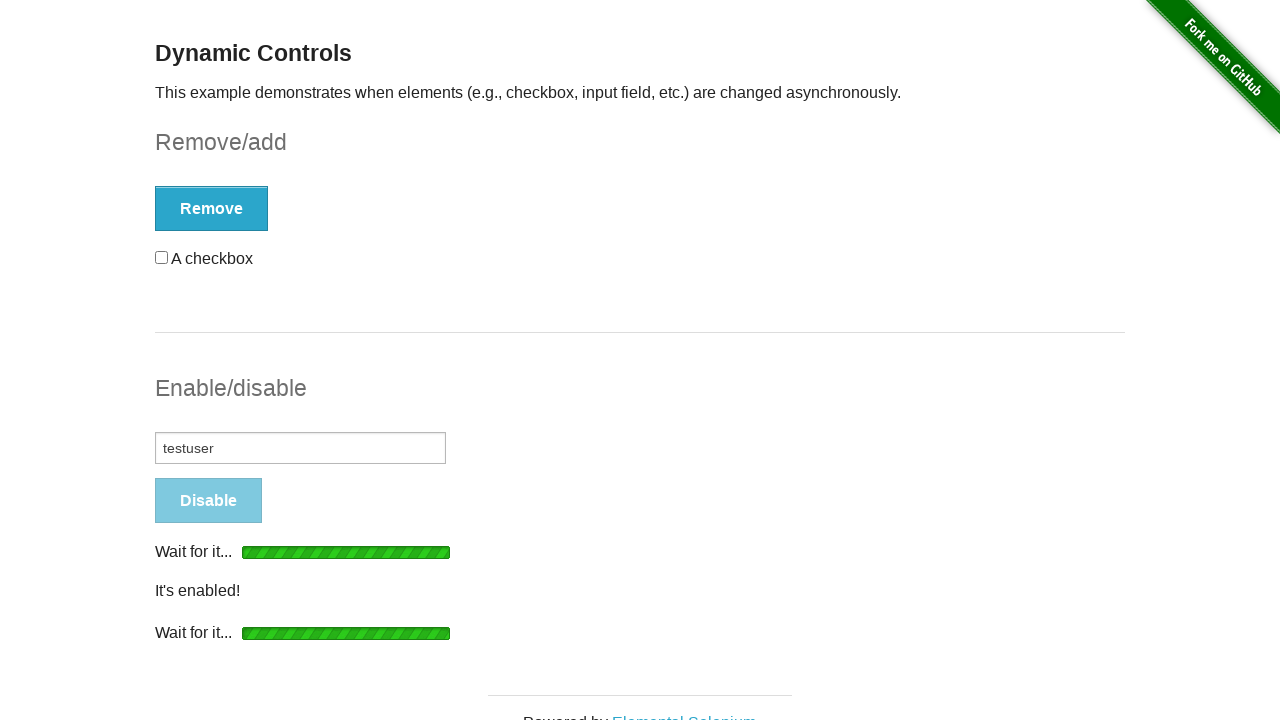

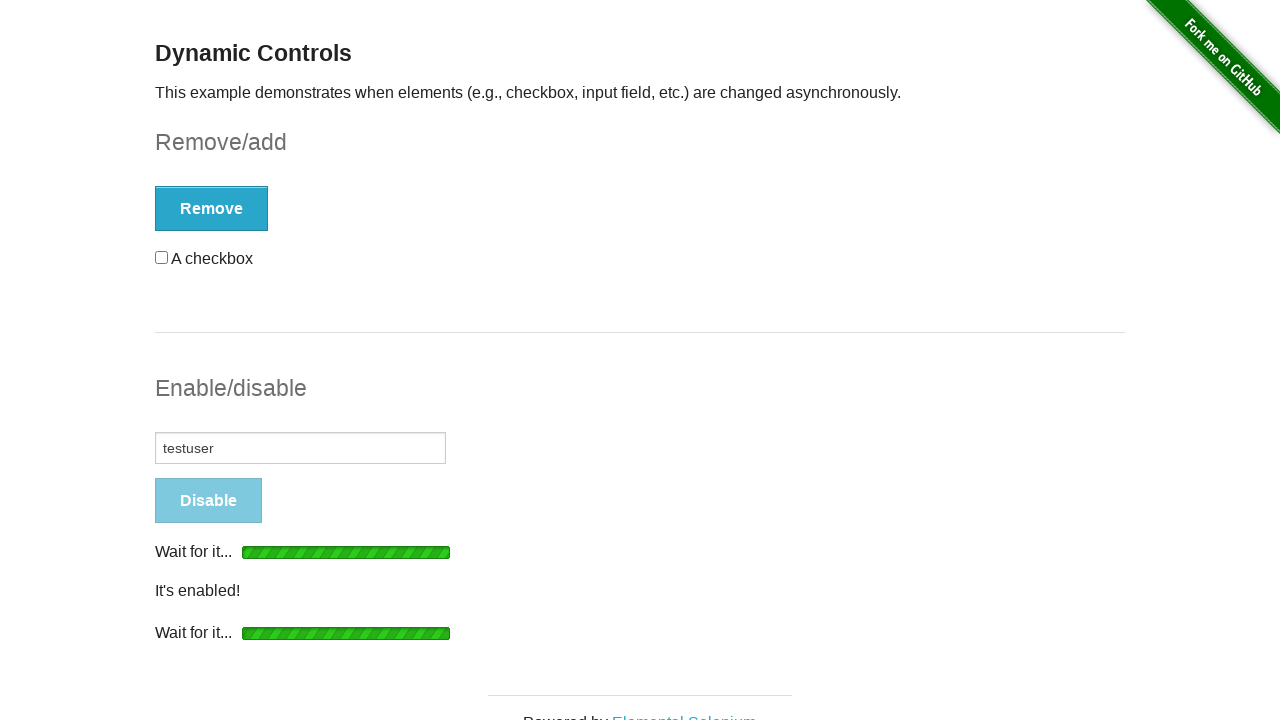